Tests dropdown selection by navigating to dropdown page and selecting an option

Starting URL: https://the-internet.herokuapp.com/

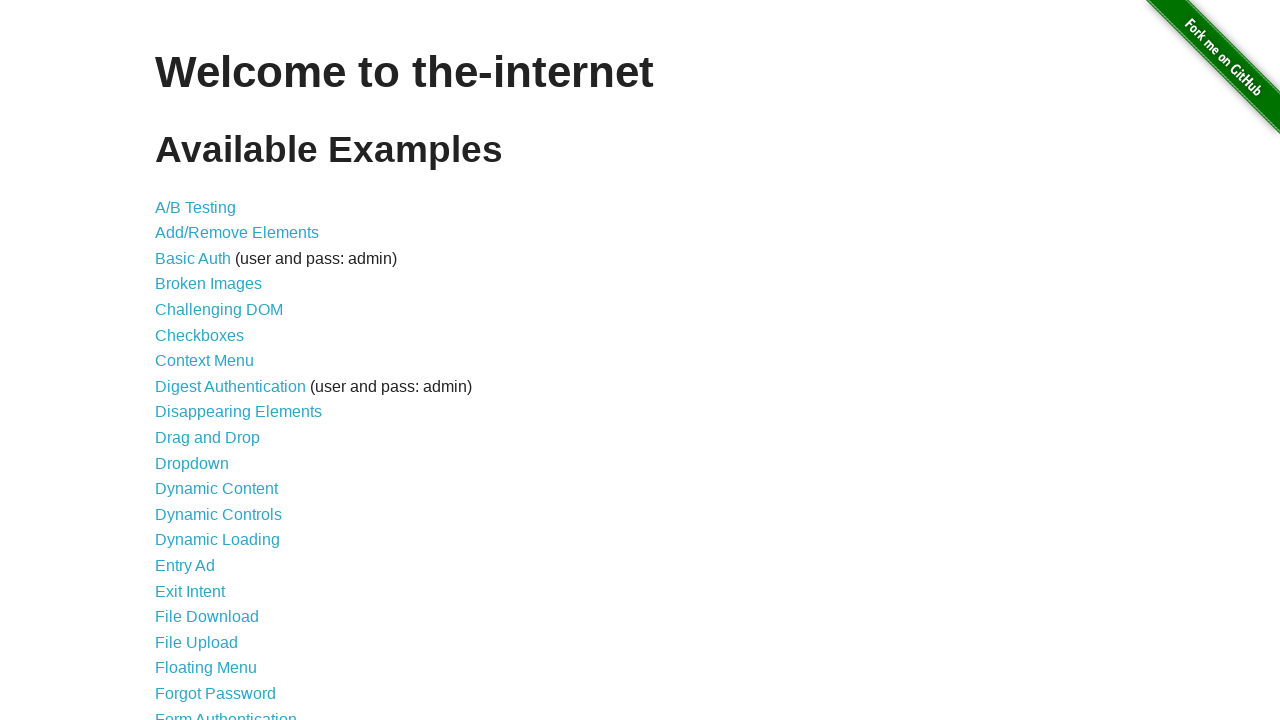

Clicked dropdown link to navigate to dropdown page at (192, 463) on a[href='/dropdown']
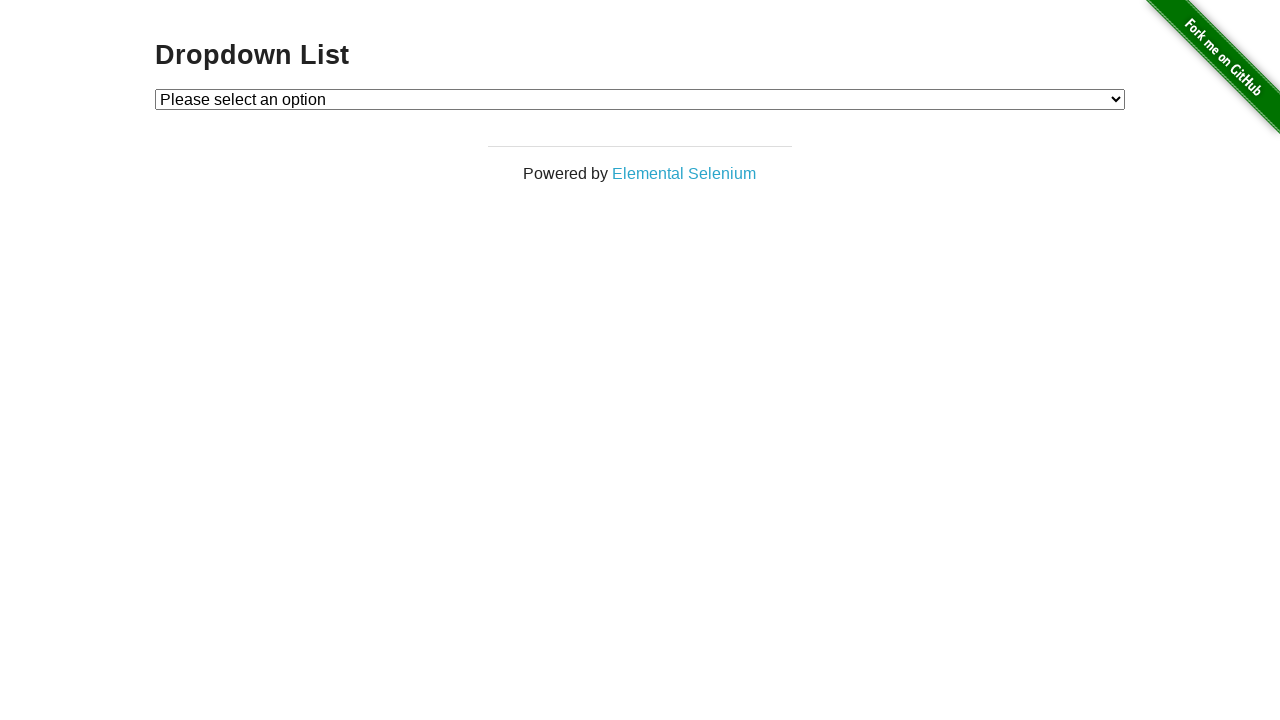

Selected 'Option 1' from dropdown menu on #dropdown
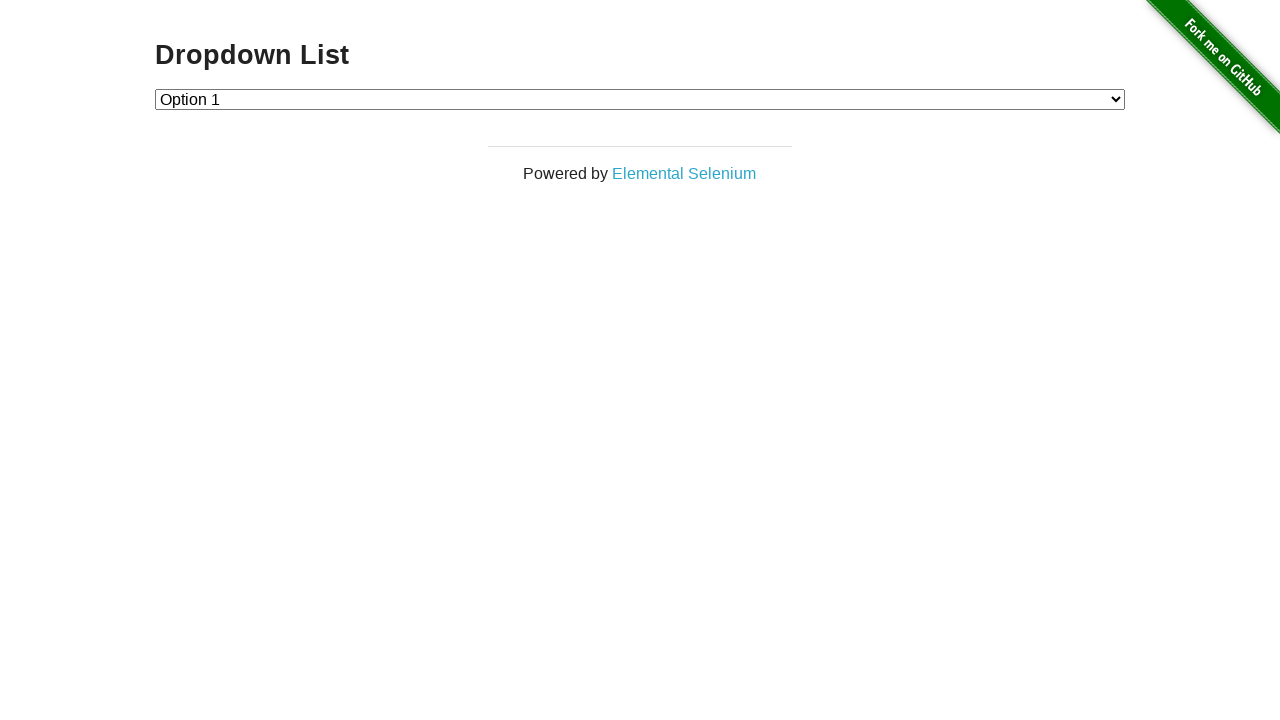

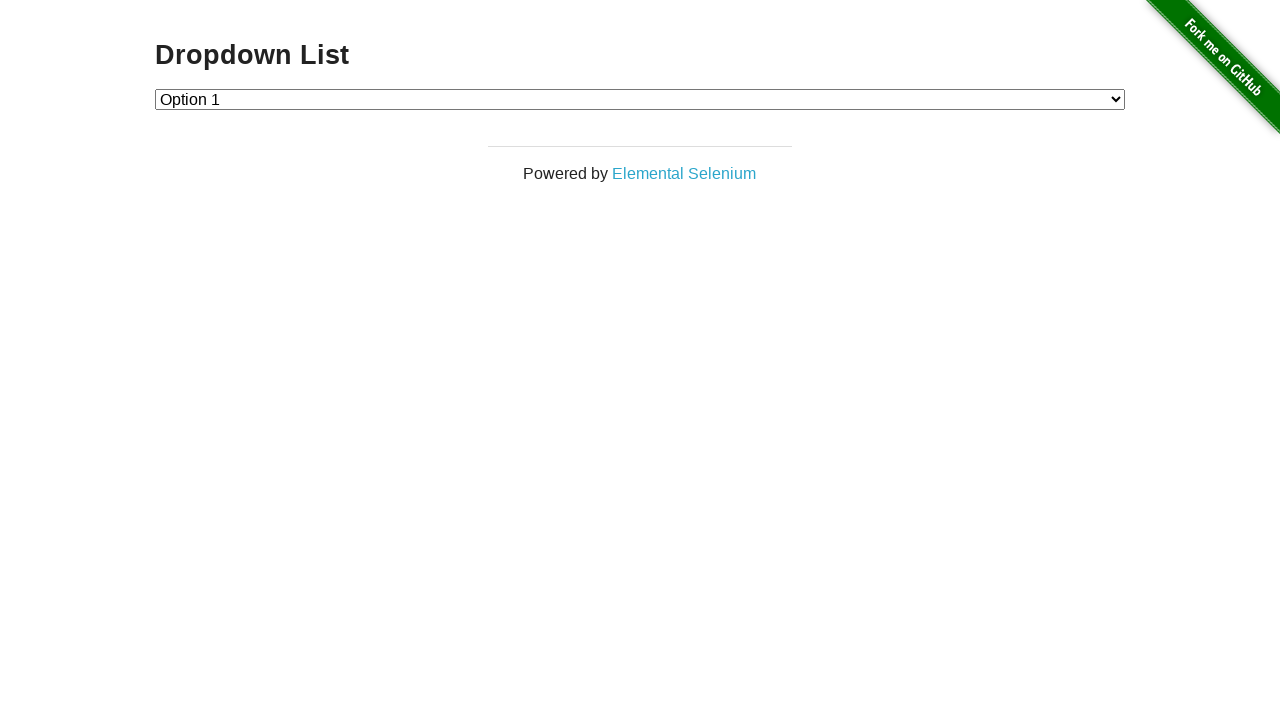